Tests the large modal dialog functionality by clicking the button to open it and verifying the modal title and body content are displayed correctly

Starting URL: https://demoqa.com/modal-dialogs

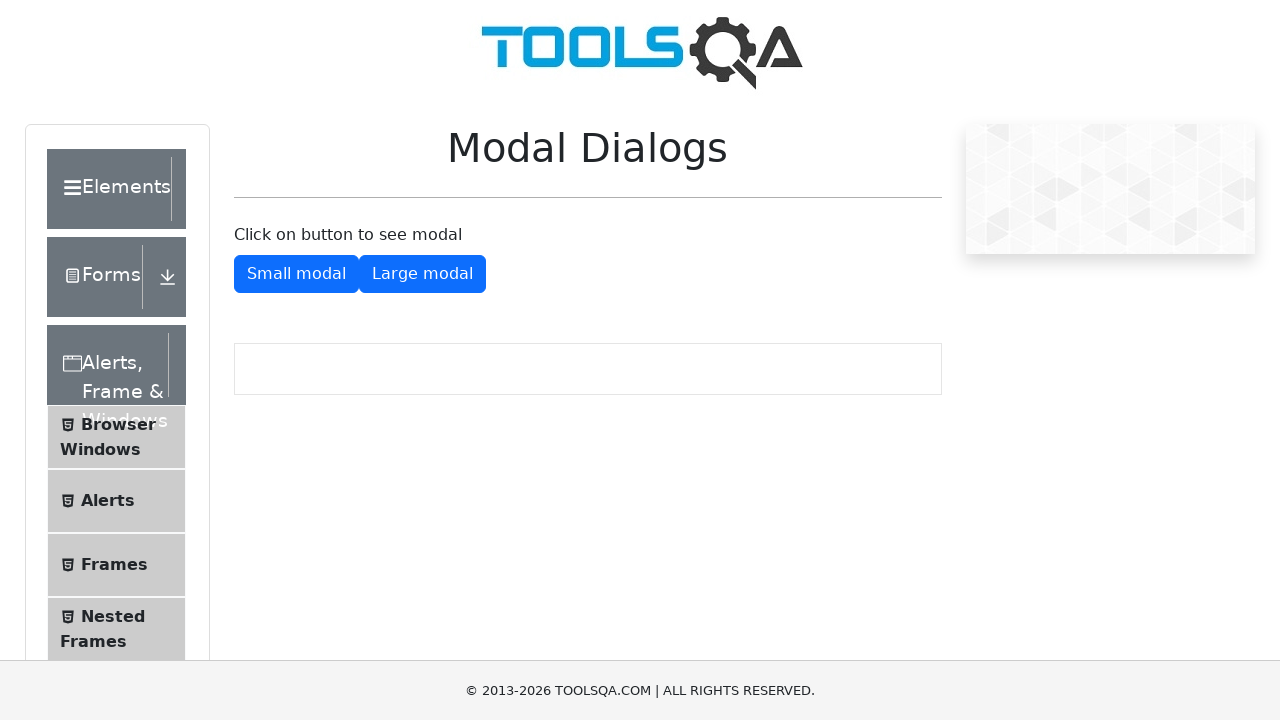

Clicked the button to open large modal dialog at (422, 274) on #showLargeModal
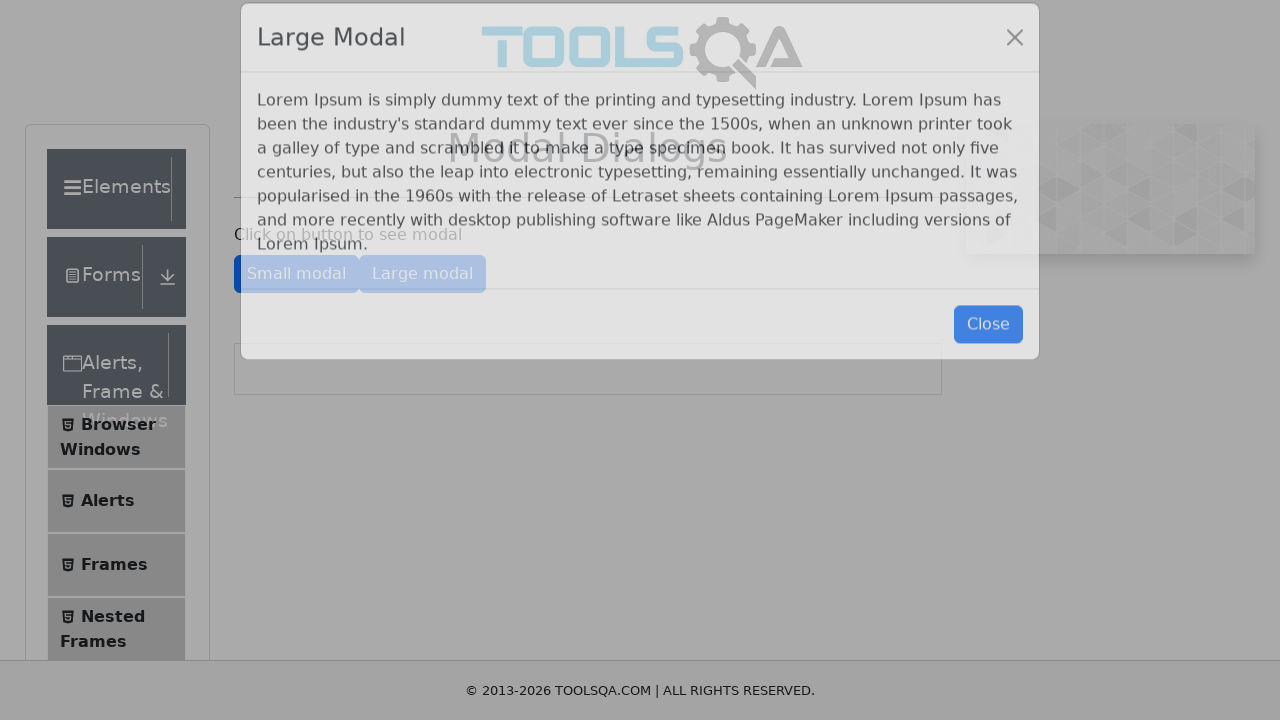

Modal content became visible
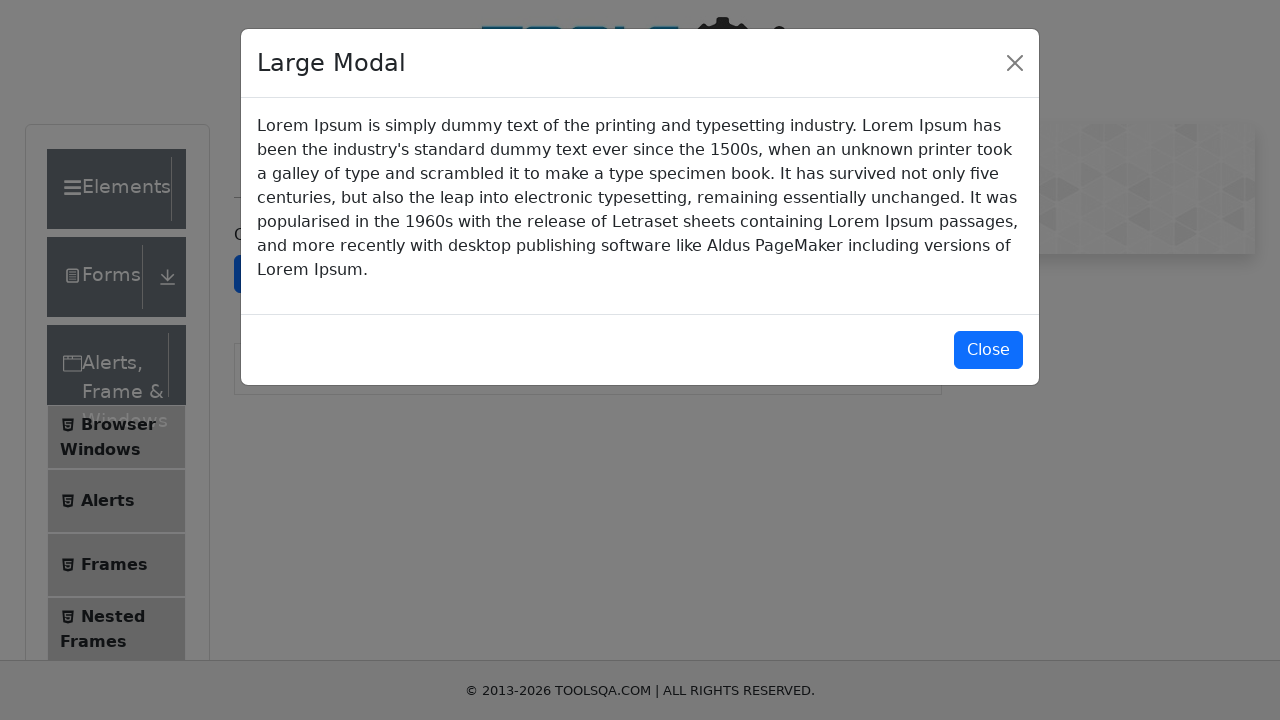

Verified modal title displays 'Large Modal'
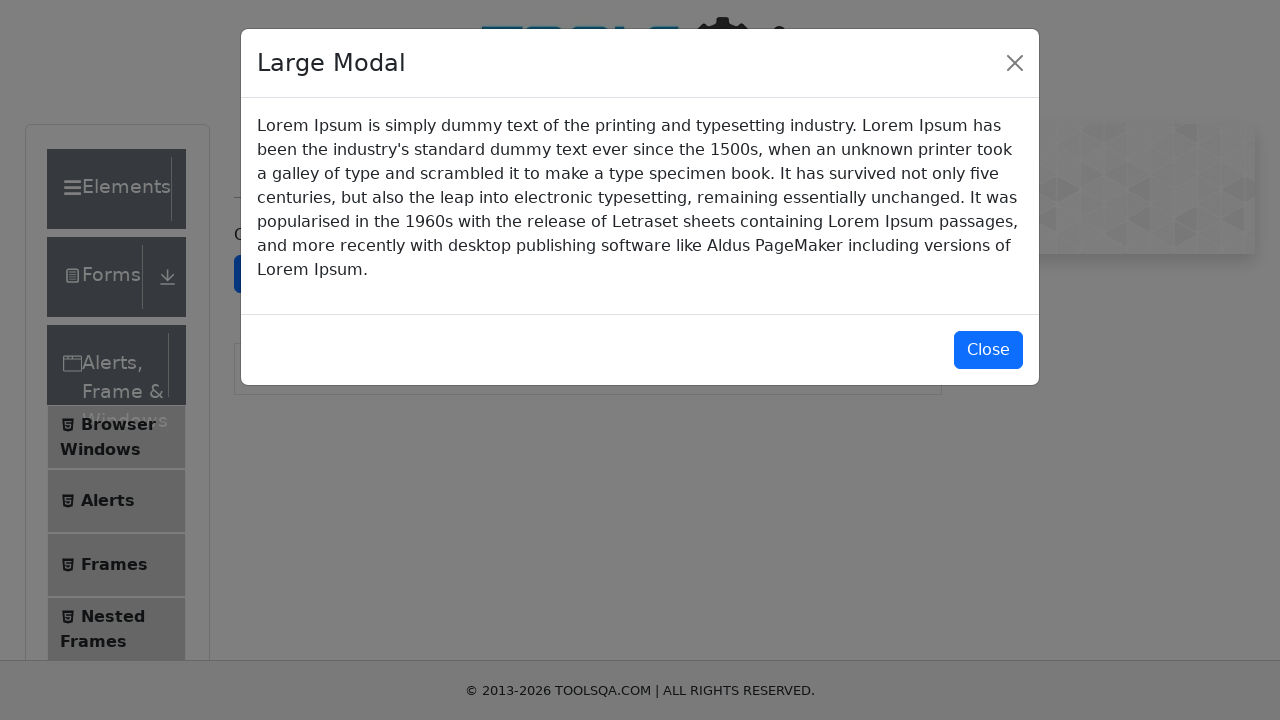

Verified modal body content matches expected Lorem Ipsum text
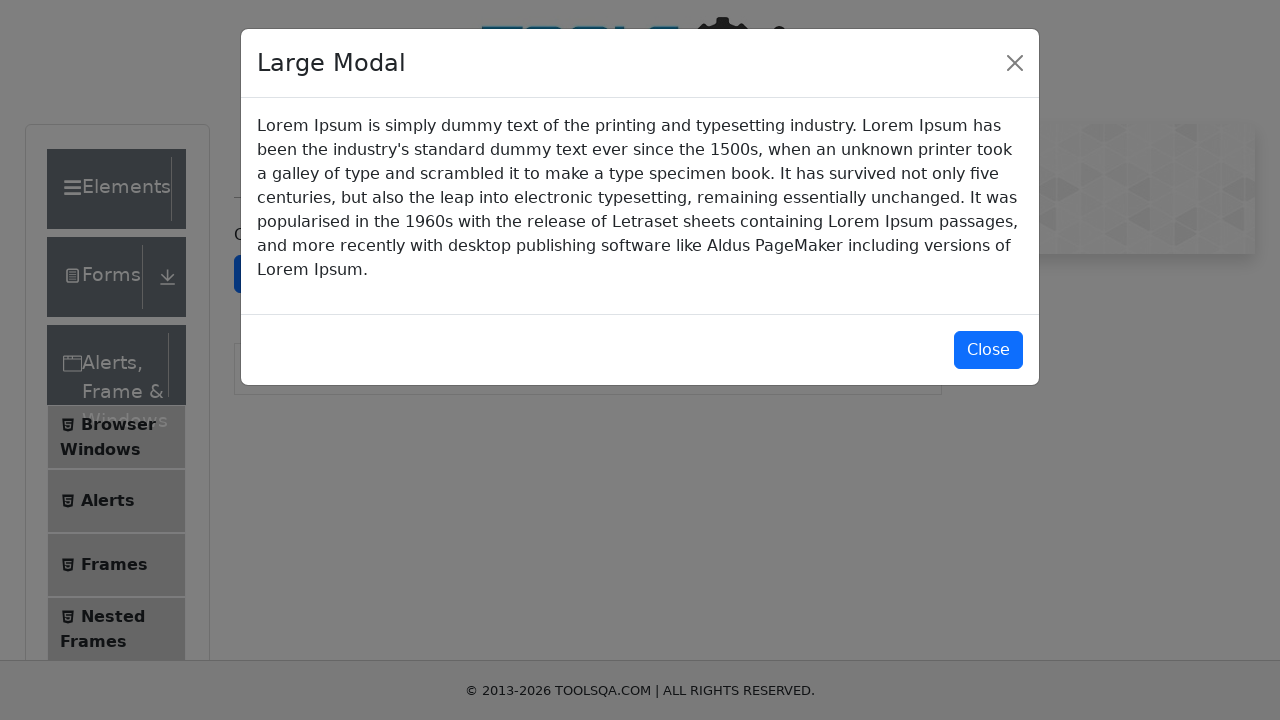

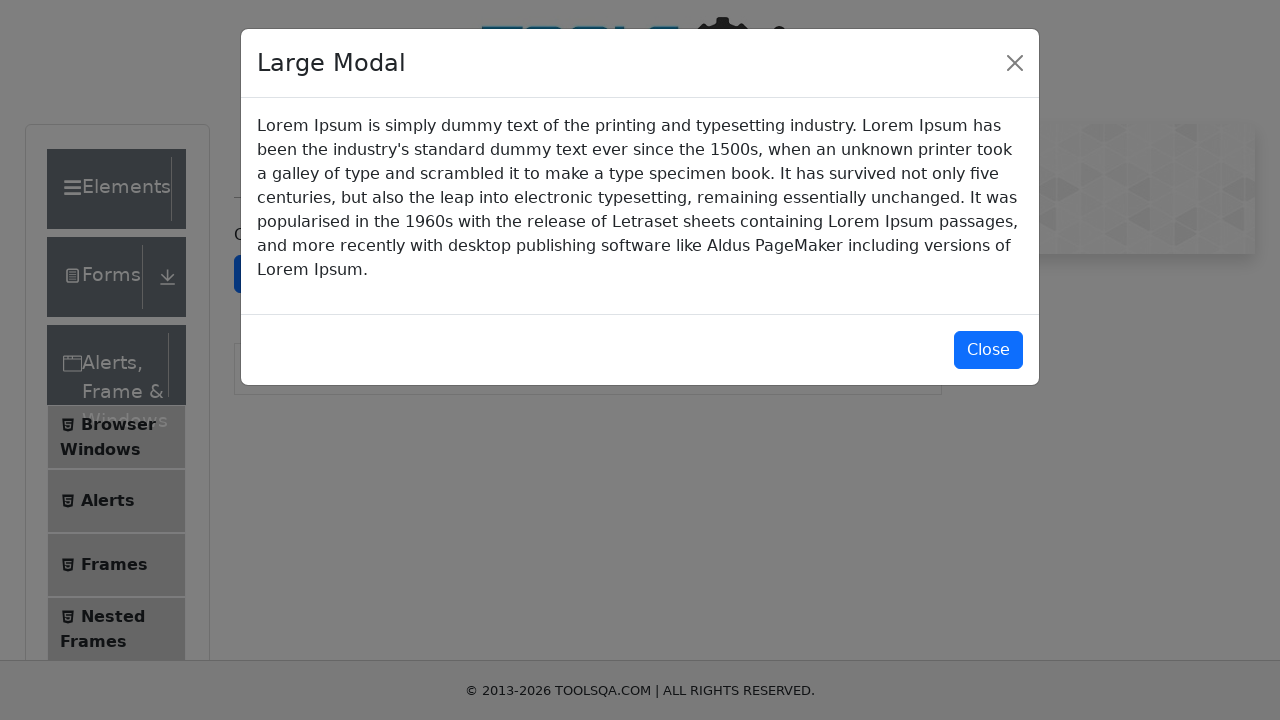